Tests the DeepAI chat interface by sending a message to the AI chatbot and waiting for a response to appear

Starting URL: https://deepai.org/chat

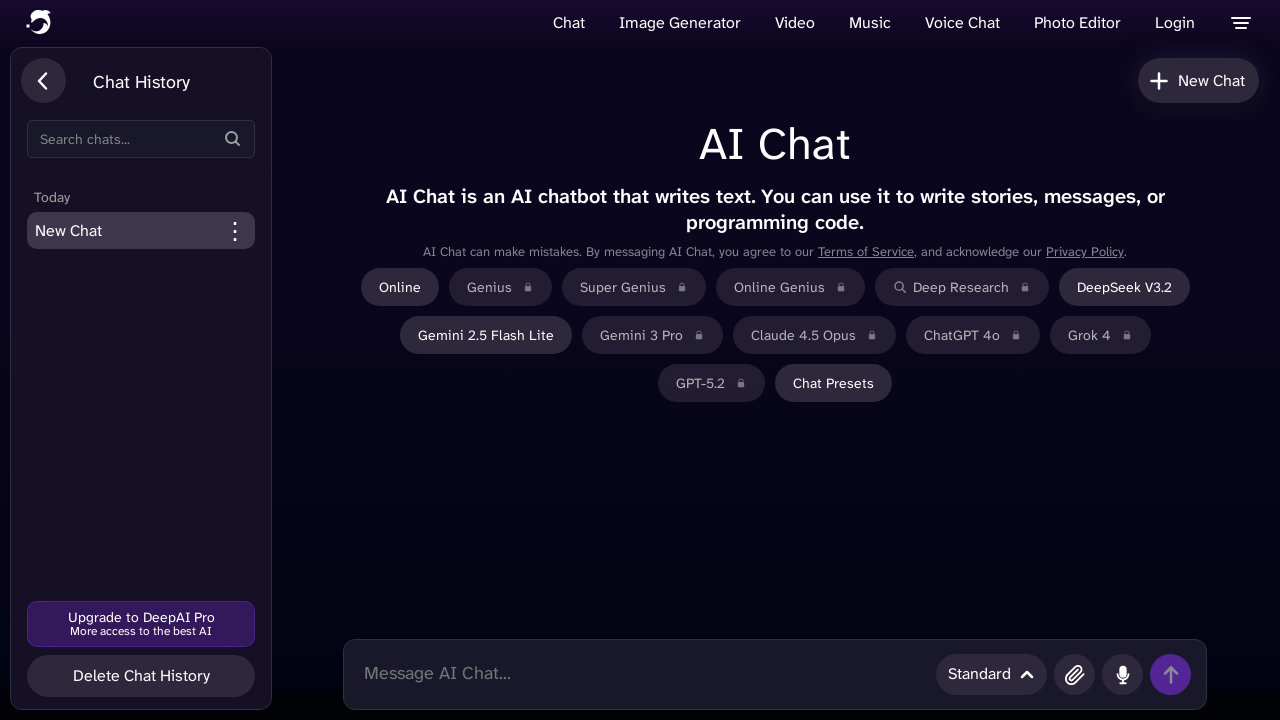

Chatbox element loaded on DeepAI chat interface
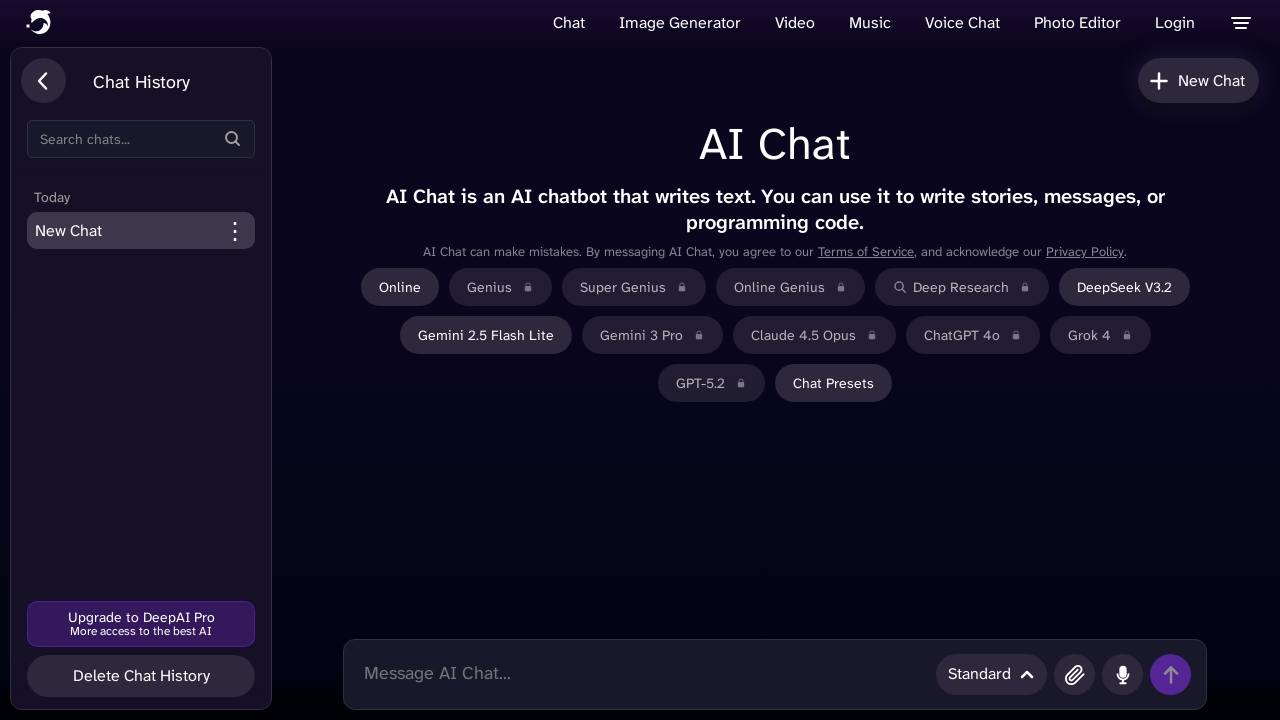

Filled chatbox with message 'What is the capital of France?' on .chatbox
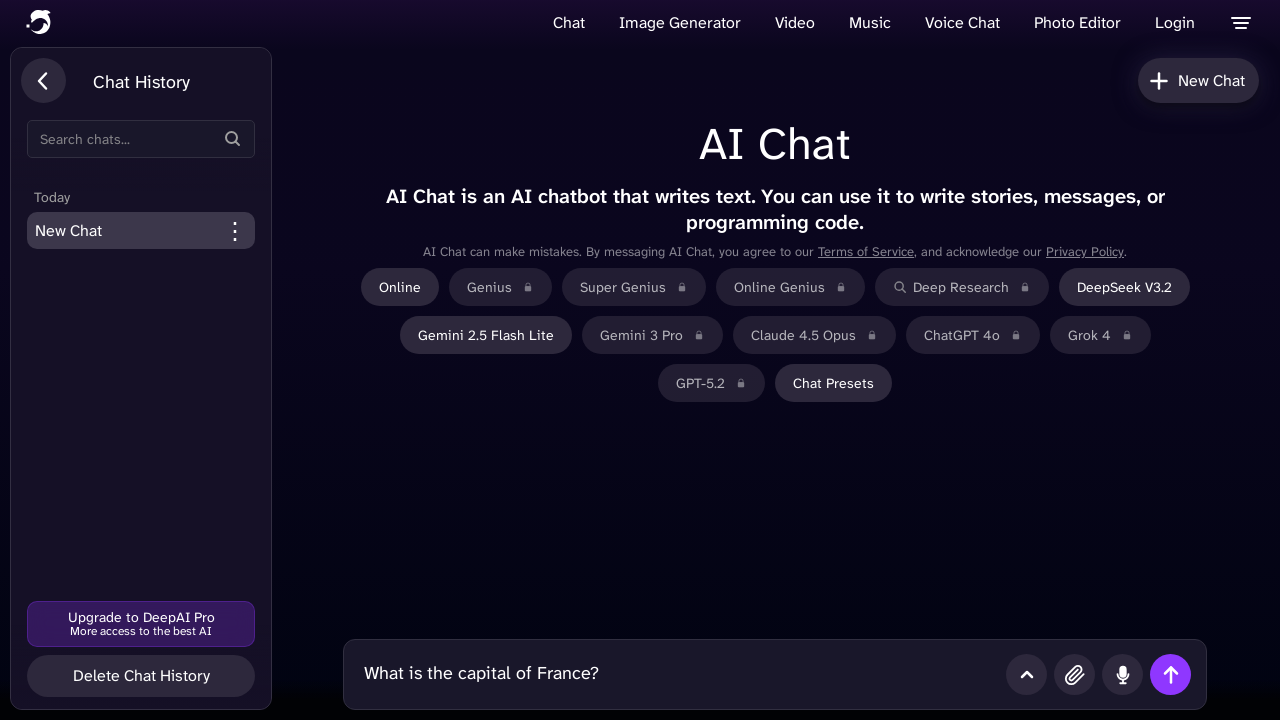

Pressed Enter to send message to AI chatbot on .chatbox
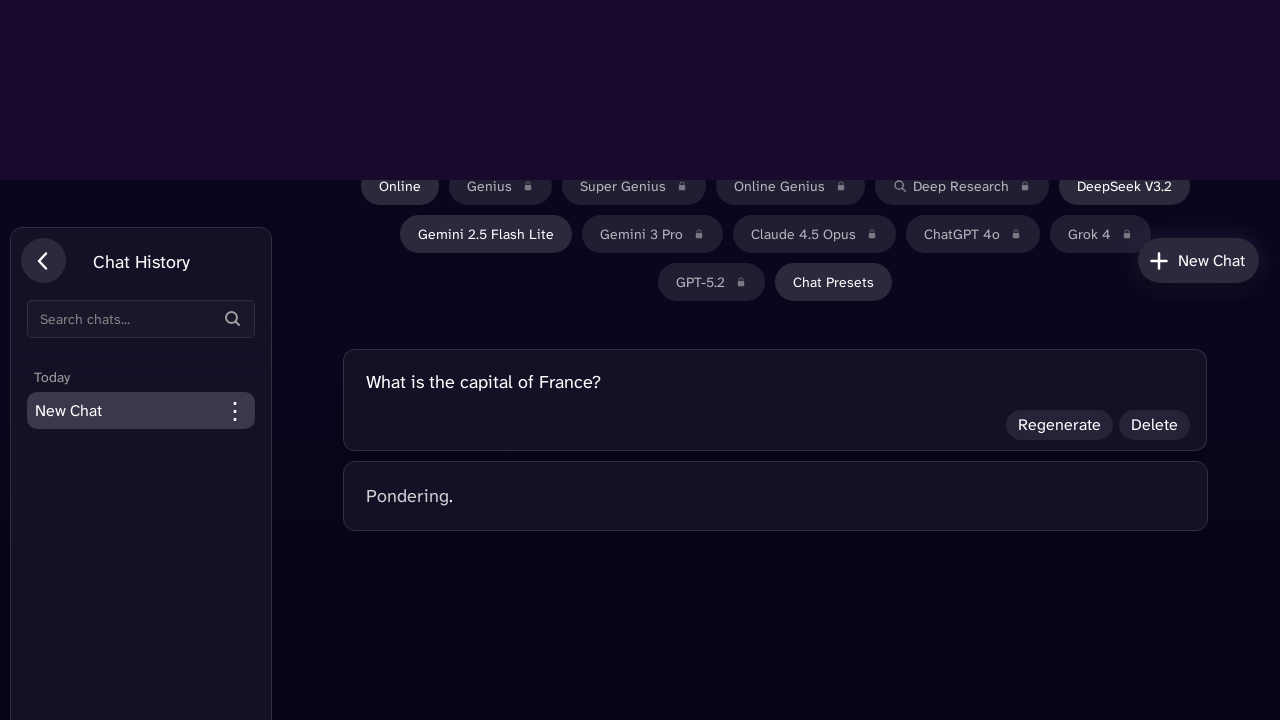

AI response appeared in the chat interface
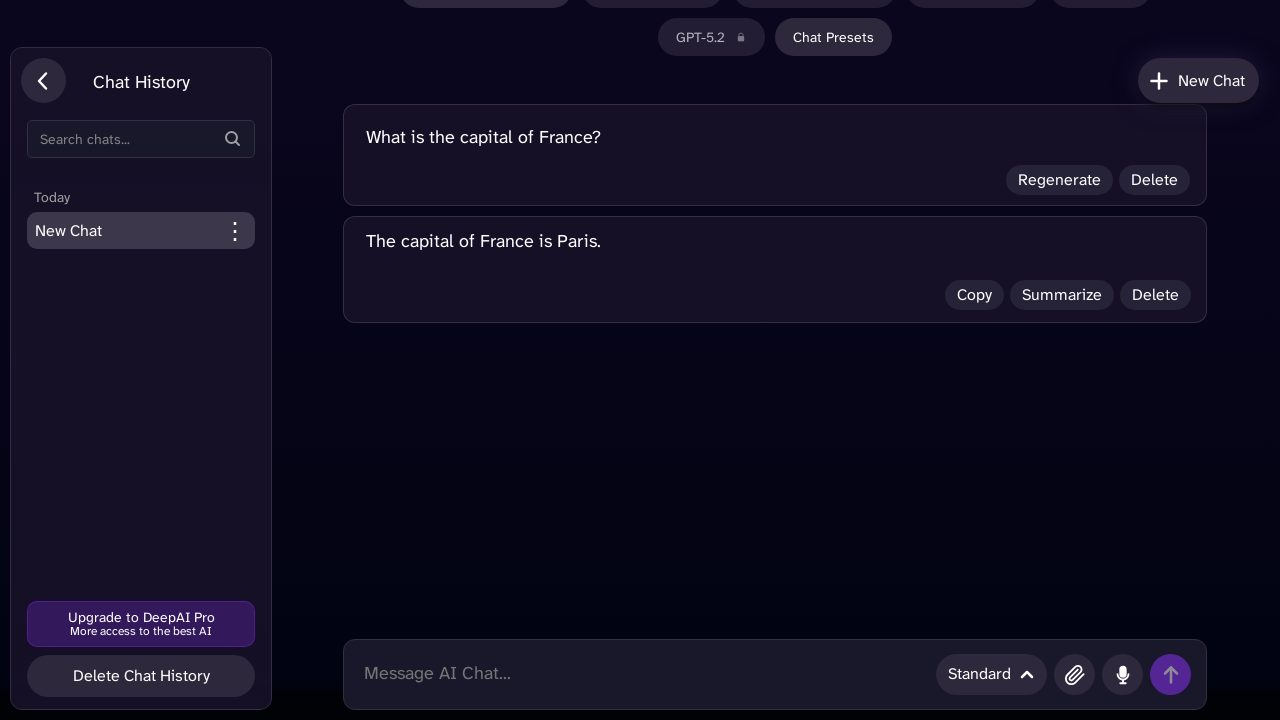

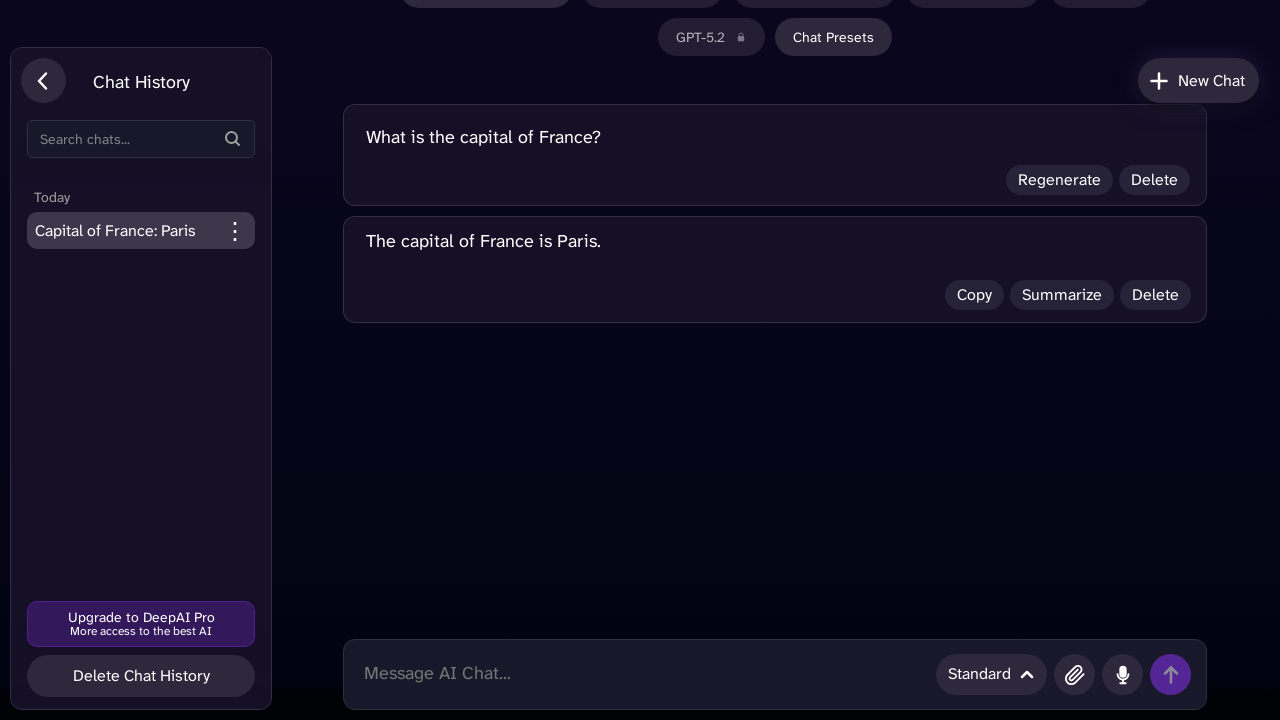